Tests JavaScript alert handling by clicking the first alert button, verifying the alert text is "I am a JS Alert", accepting it, and verifying the result message

Starting URL: https://the-internet.herokuapp.com/javascript_alerts

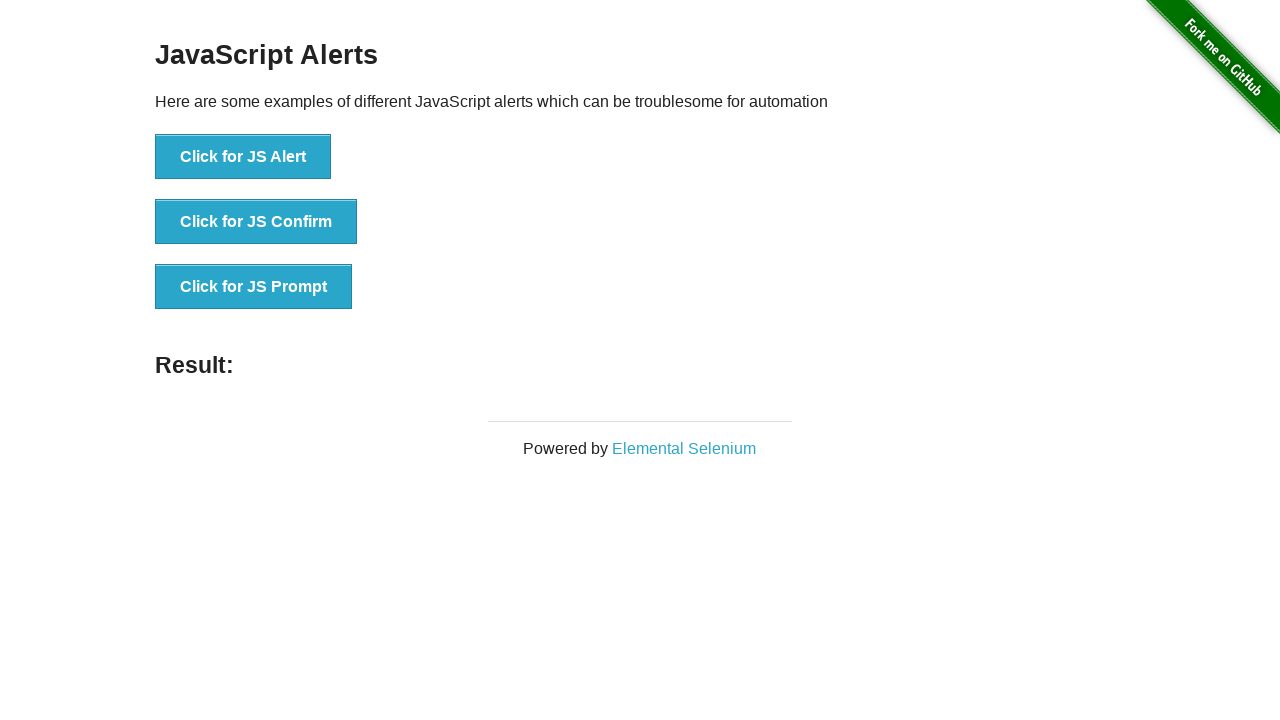

Clicked the first alert button to trigger JS Alert at (243, 157) on button[onclick='jsAlert()']
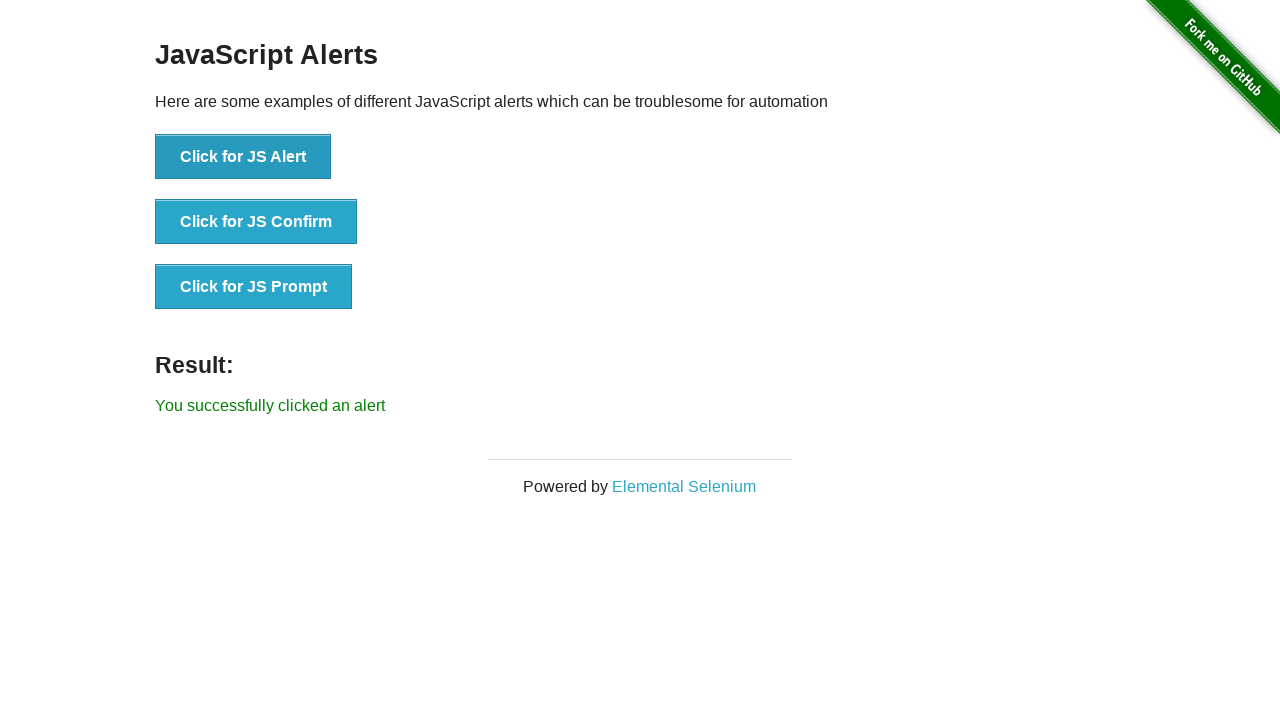

Located the alert element with text 'I am a JS Alert'
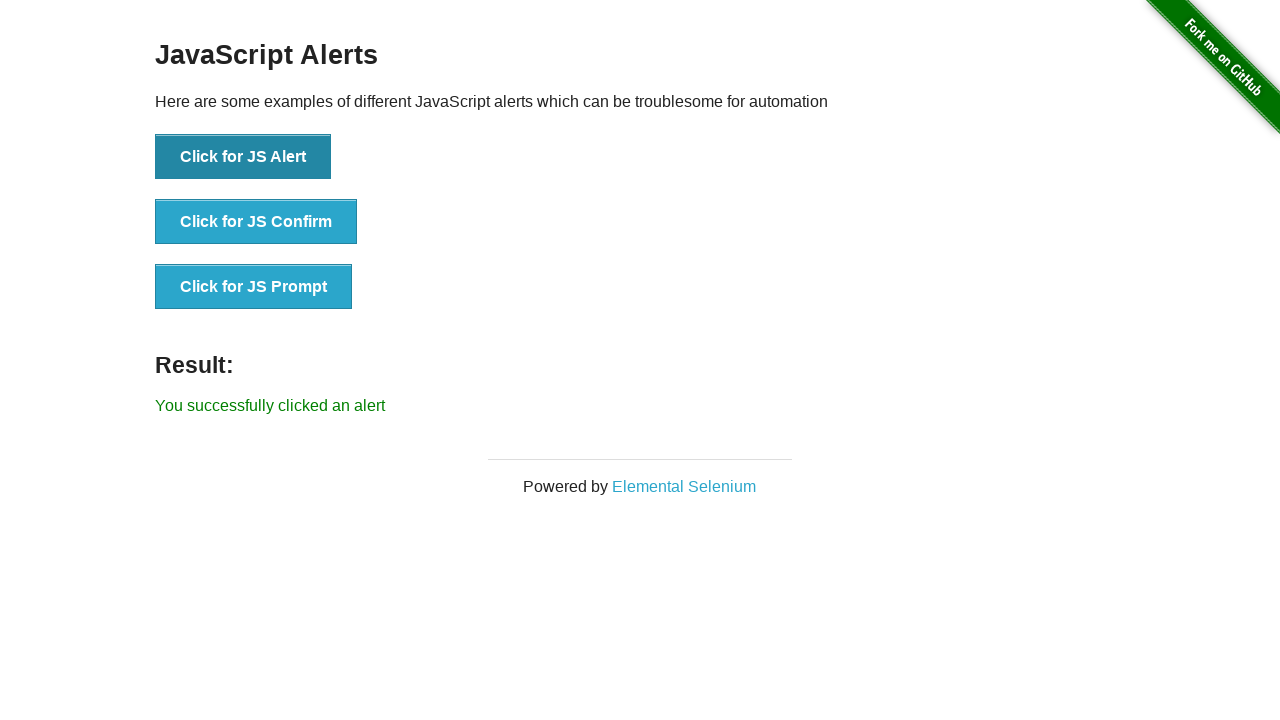

Set up dialog handler to accept alerts with message 'I am a JS Alert'
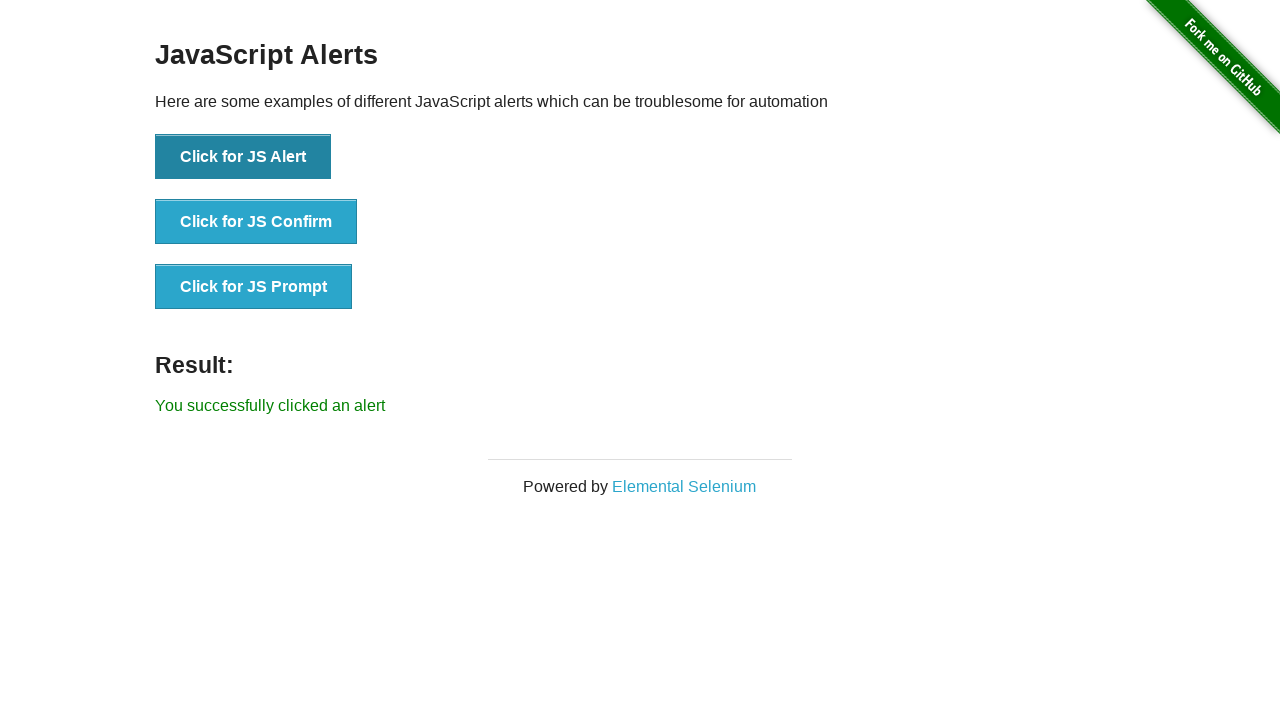

Re-clicked the alert button to trigger alert with handler active at (243, 157) on button[onclick='jsAlert()']
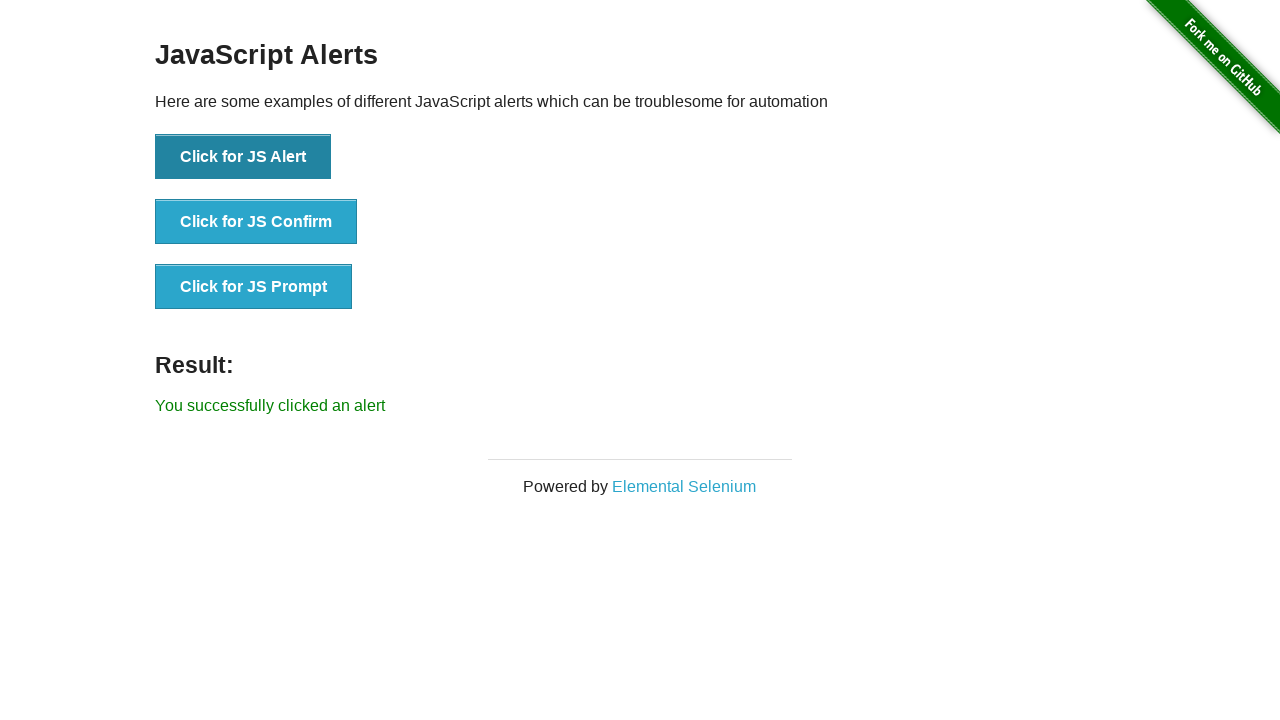

Waited for result message element to appear
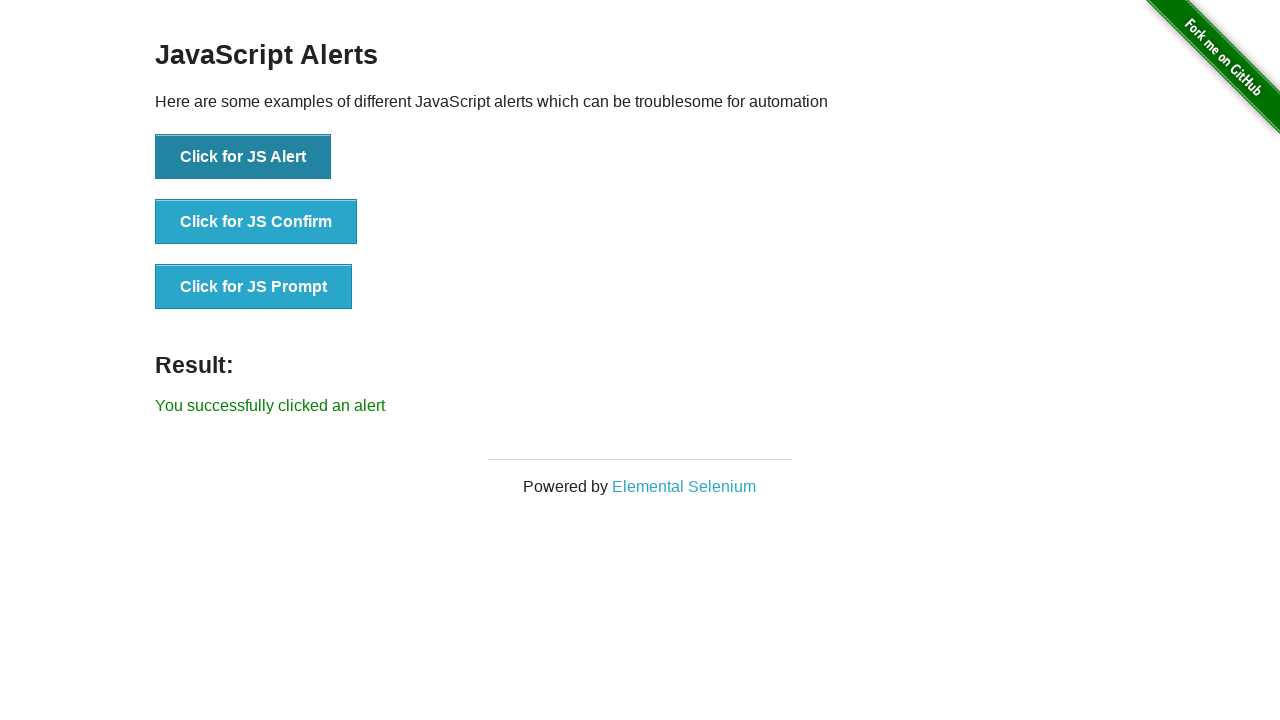

Retrieved result message text content
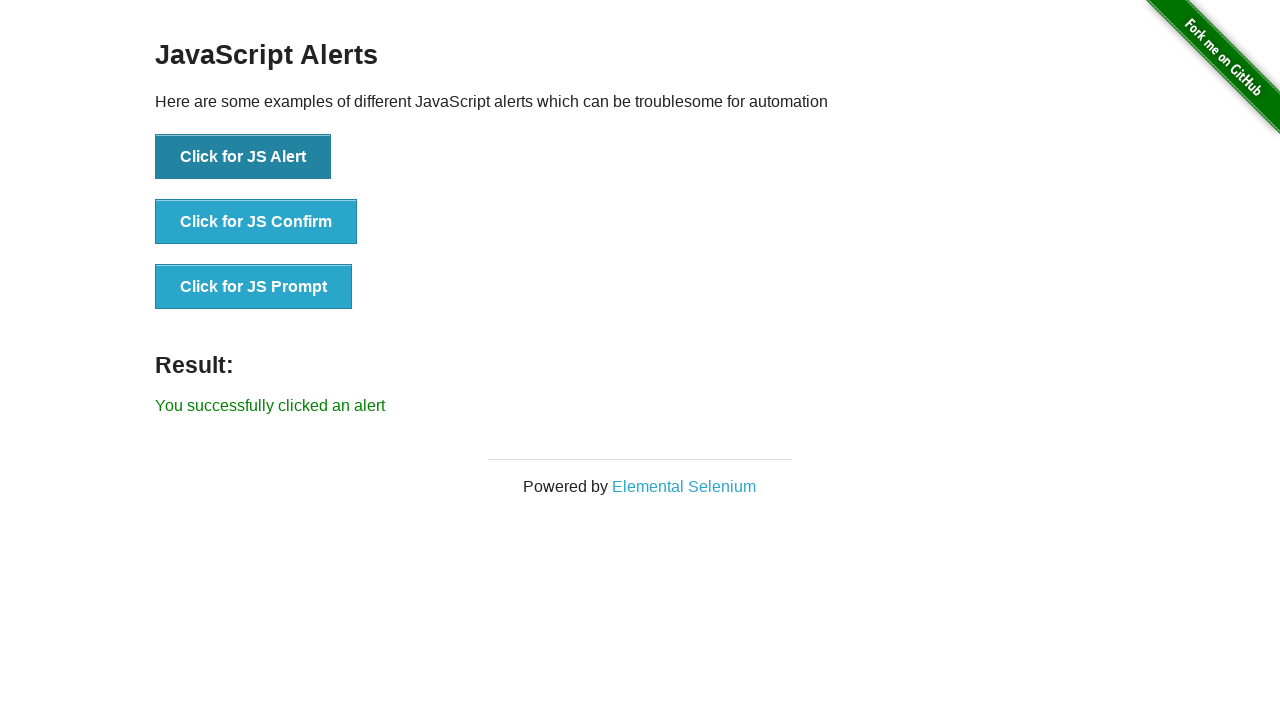

Verified result message equals 'You successfully clicked an alert'
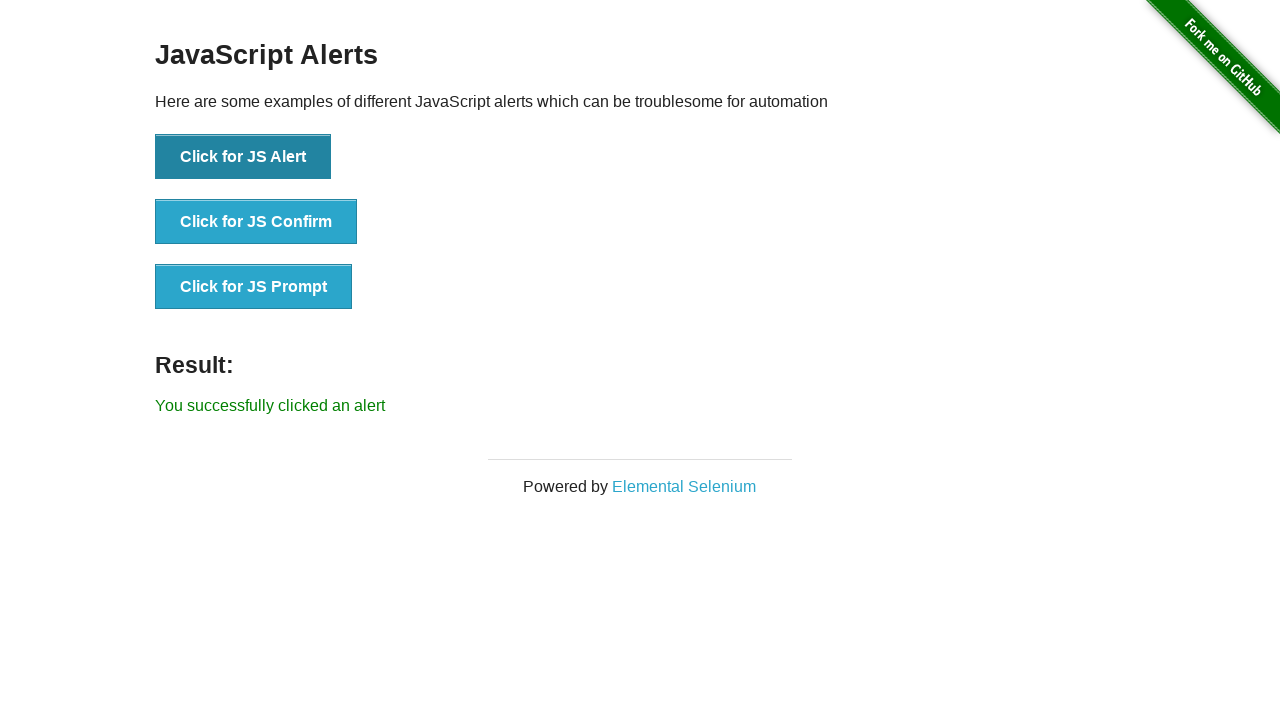

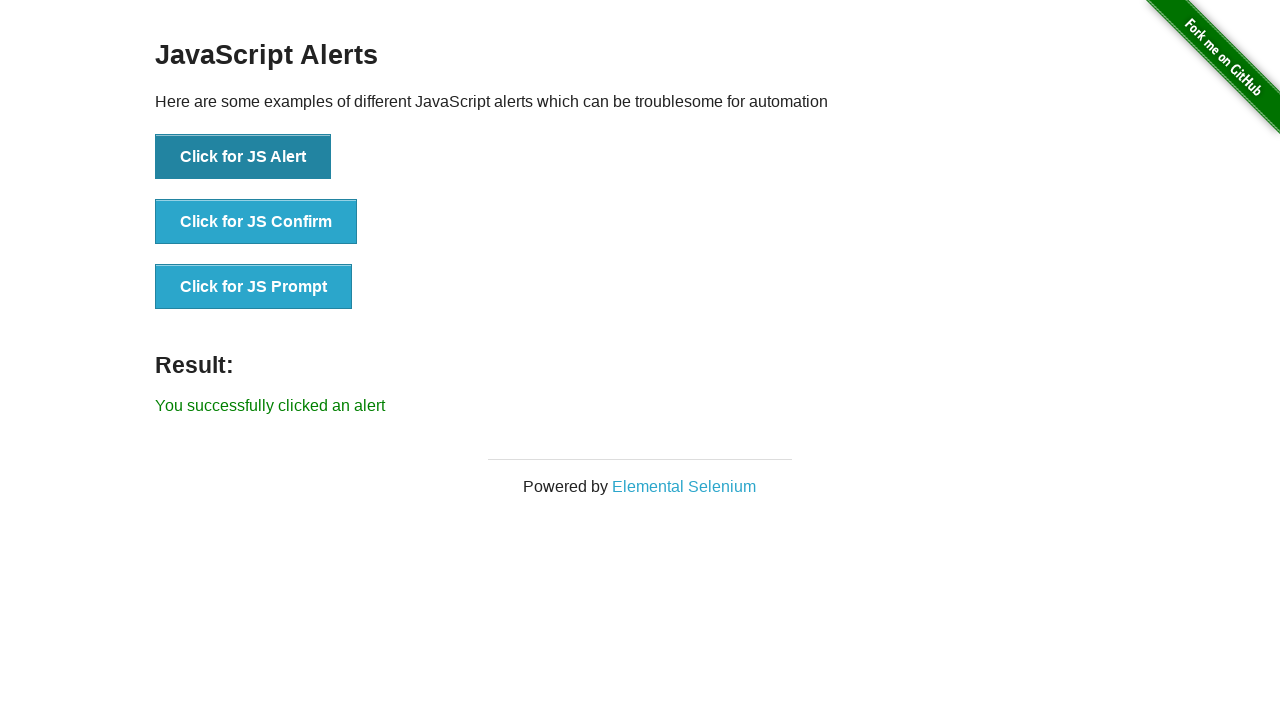